Tests password reset functionality by clicking forgot password link and filling in email and new password fields

Starting URL: https://rahulshettyacademy.com/client

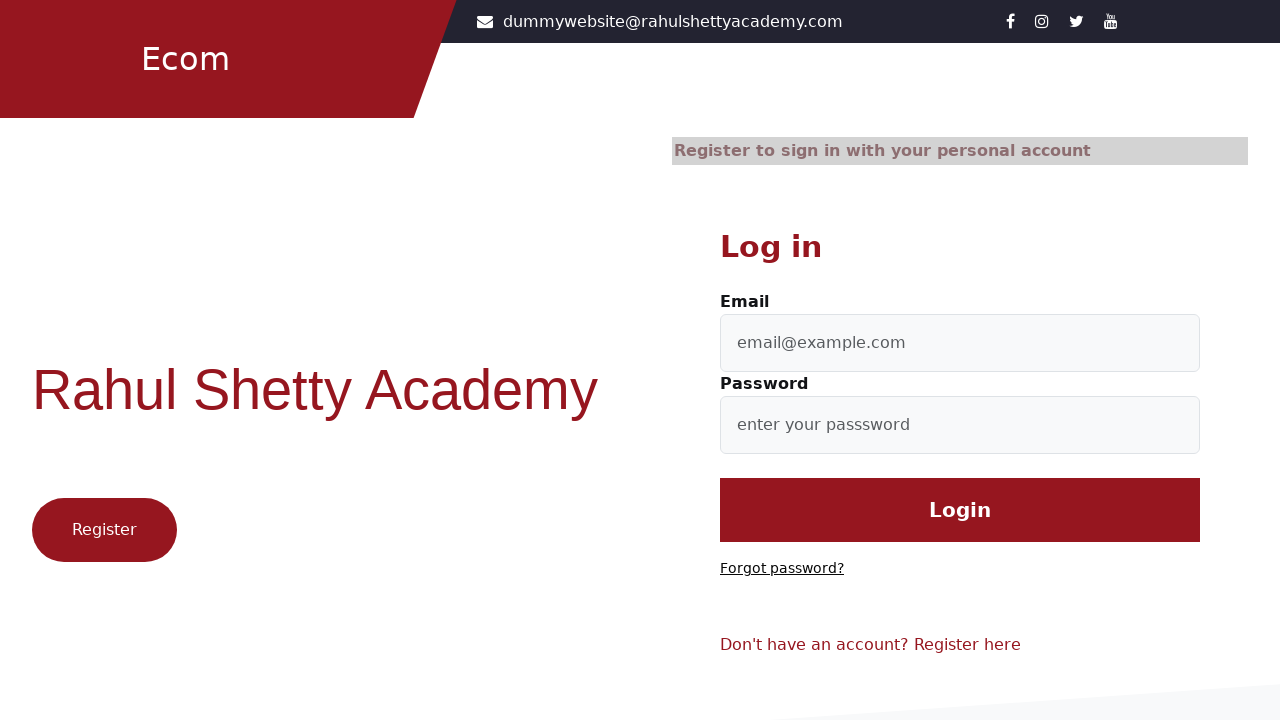

Clicked forgot password link at (782, 569) on text=Forgot password?
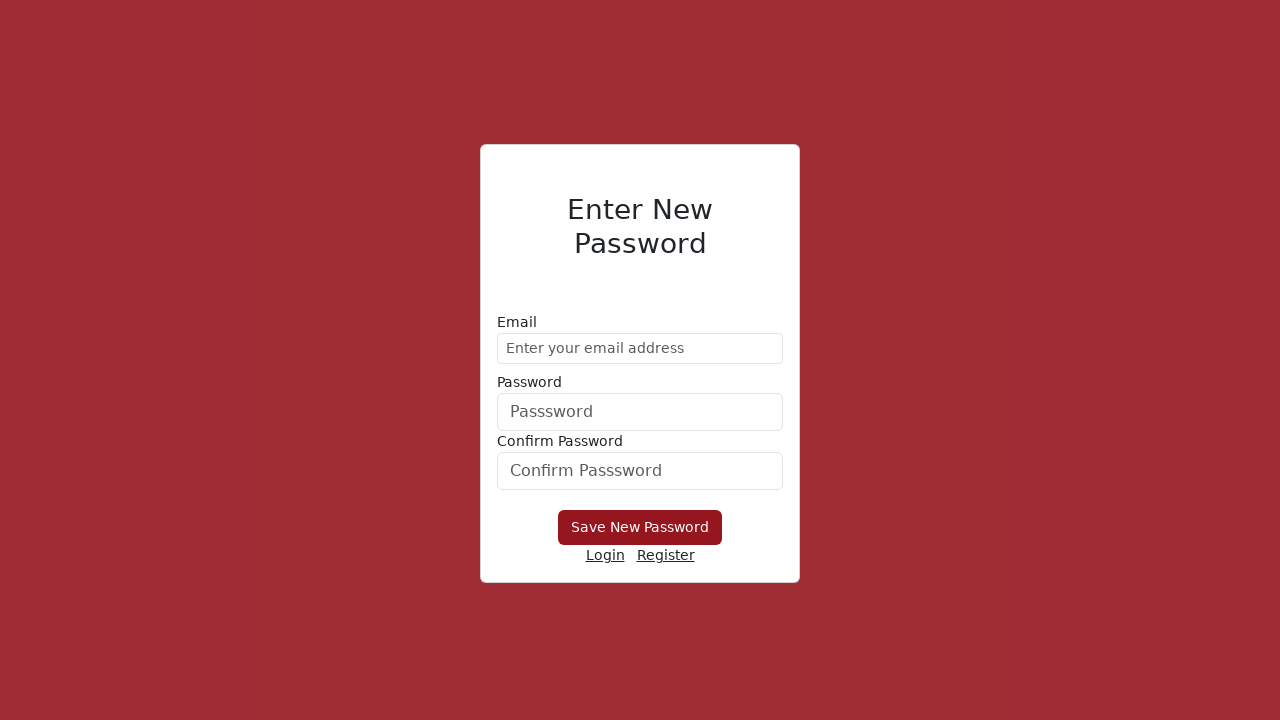

Filled email field with 'demo@gmail.com' on //form/div[1]/input
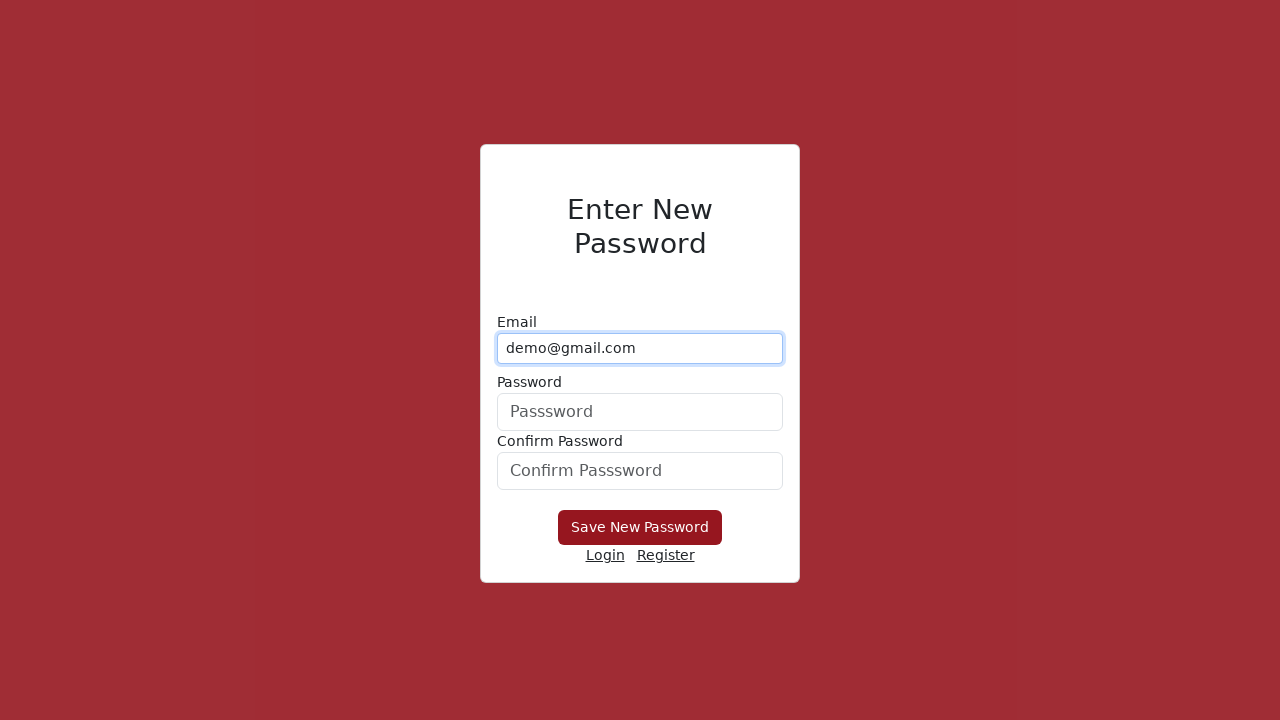

Filled new password field with 'Puja@1234' on form div:nth-child(2) input
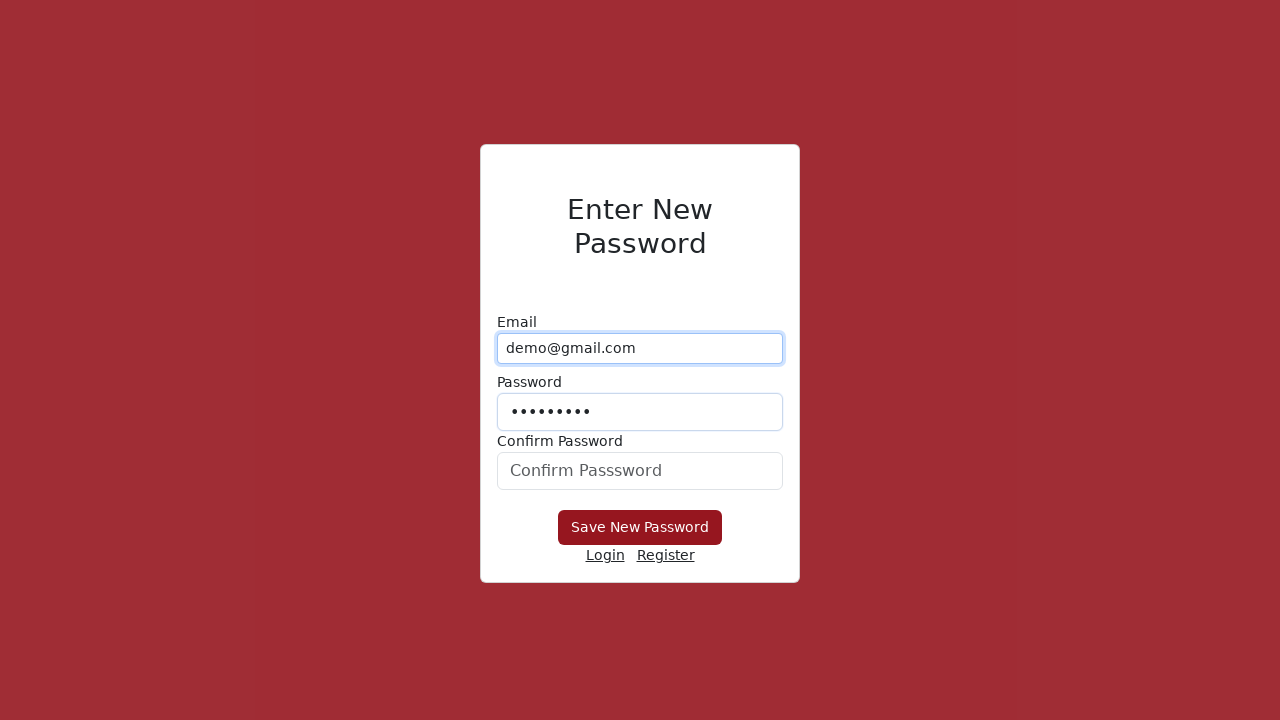

Filled confirm password field with 'Puja@1234' on #confirmPassword
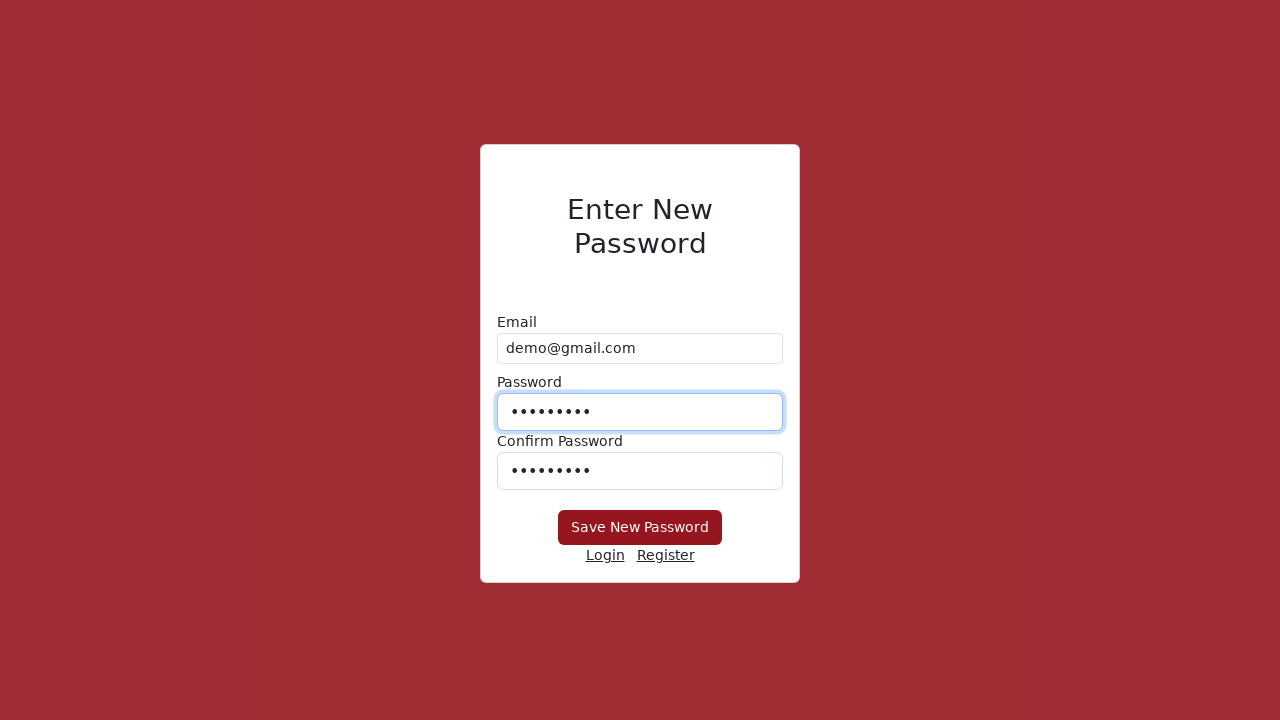

Submitted password reset form at (640, 528) on button[type='submit']
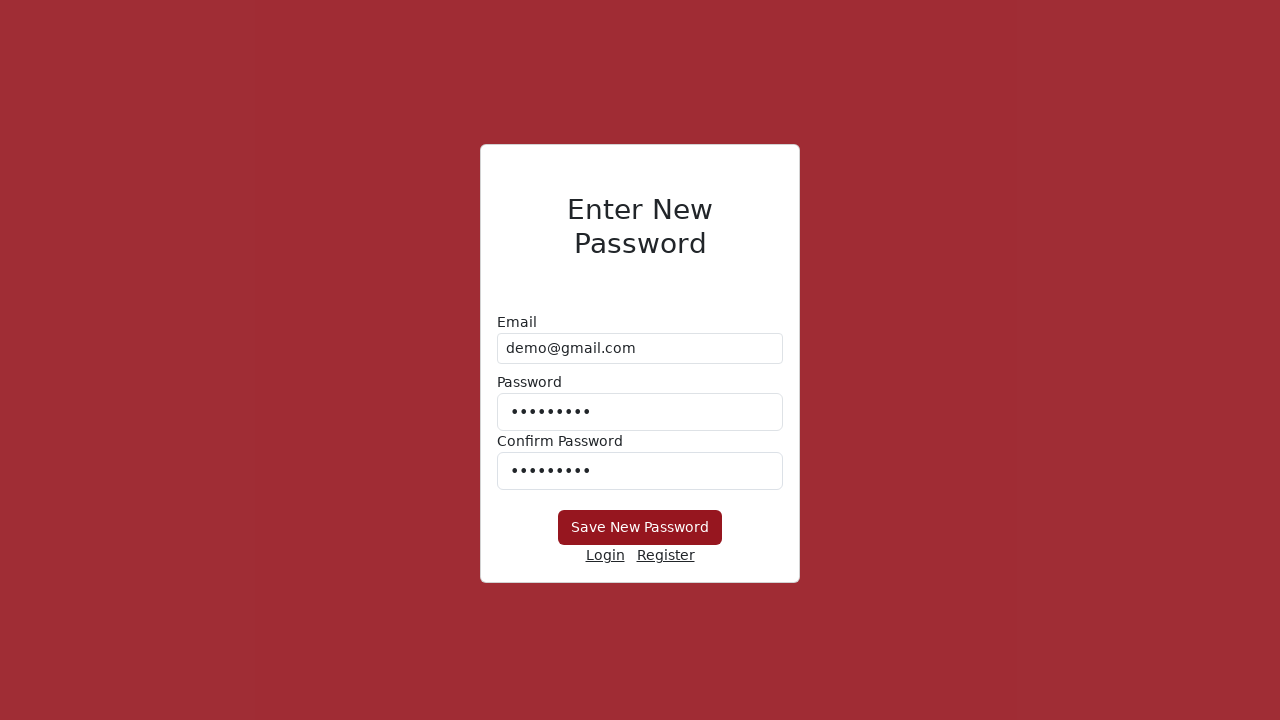

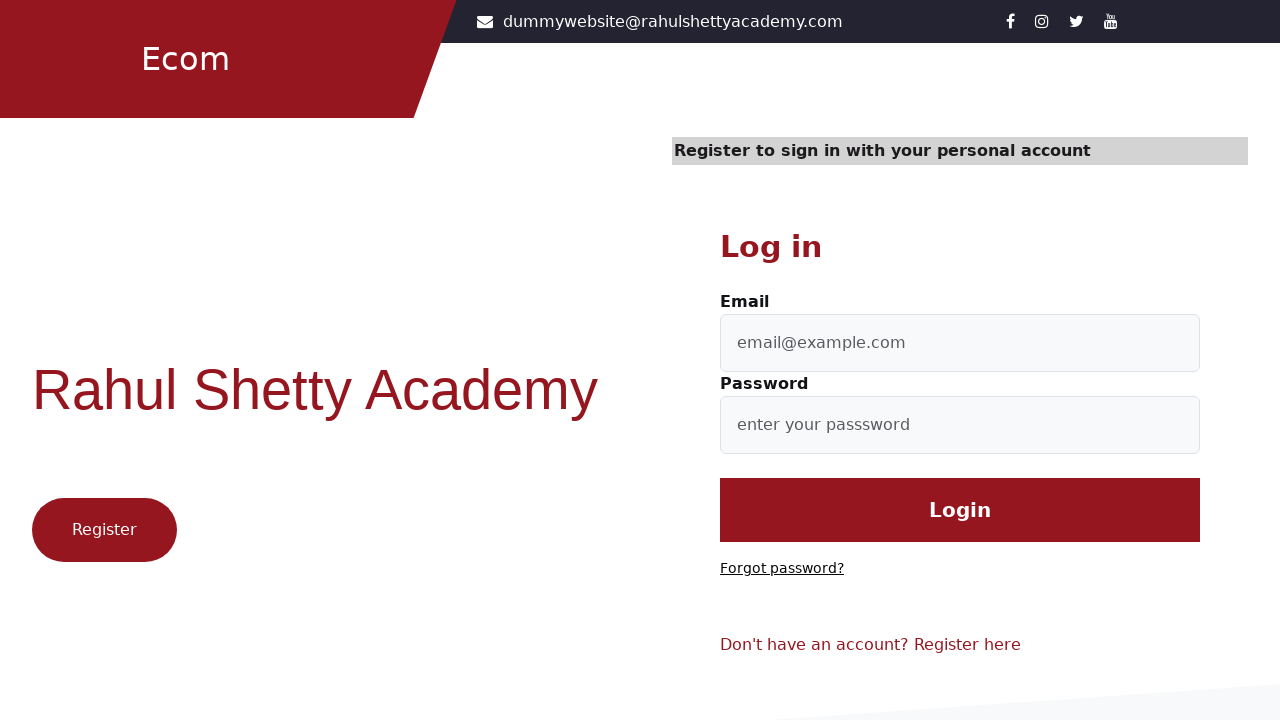